Tests drag and drop functionality within an iframe by locating elements inside a frame and performing mouse-based drag and drop operations.

Starting URL: https://jqueryui.com/droppable/

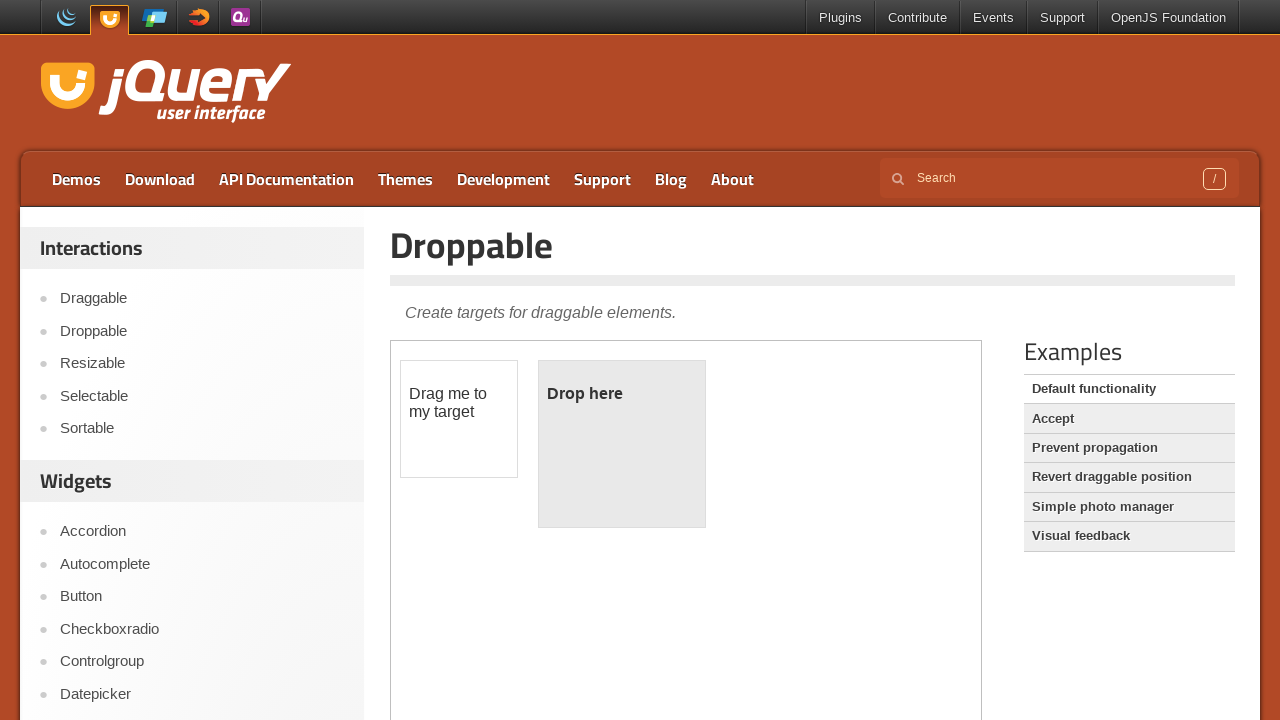

Located iframe containing droppable demo
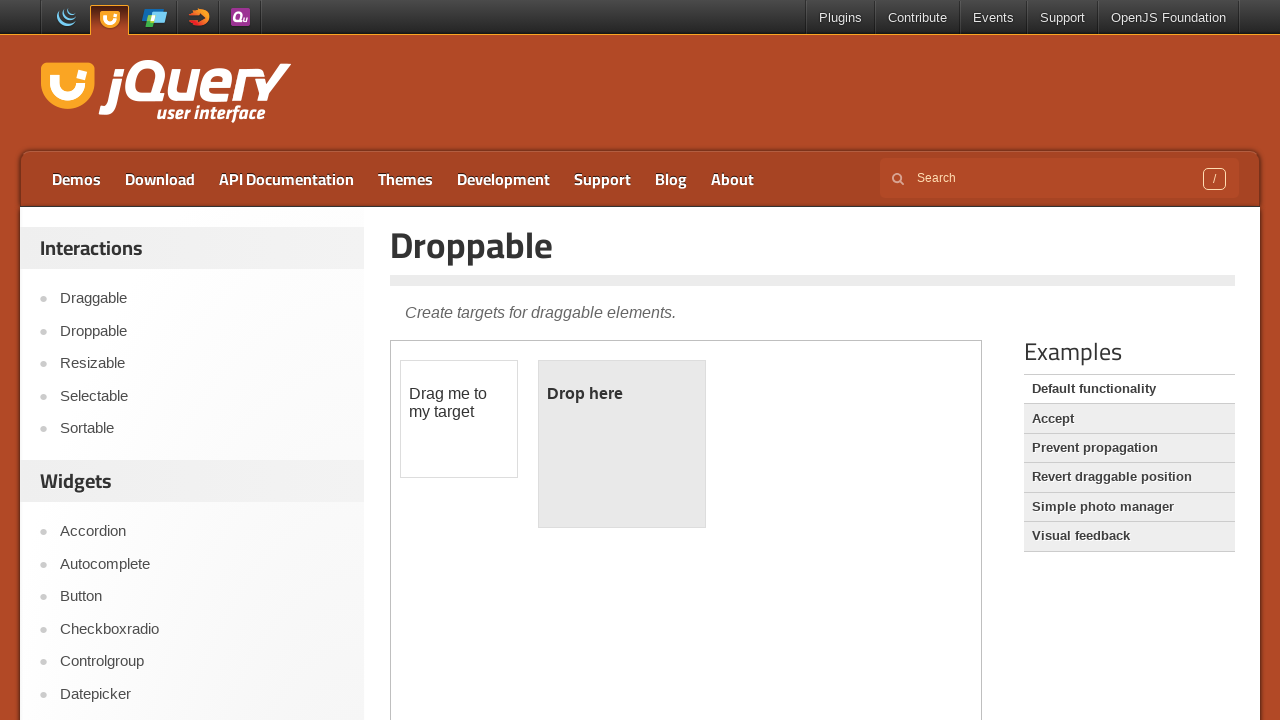

Located draggable and droppable elements within frame
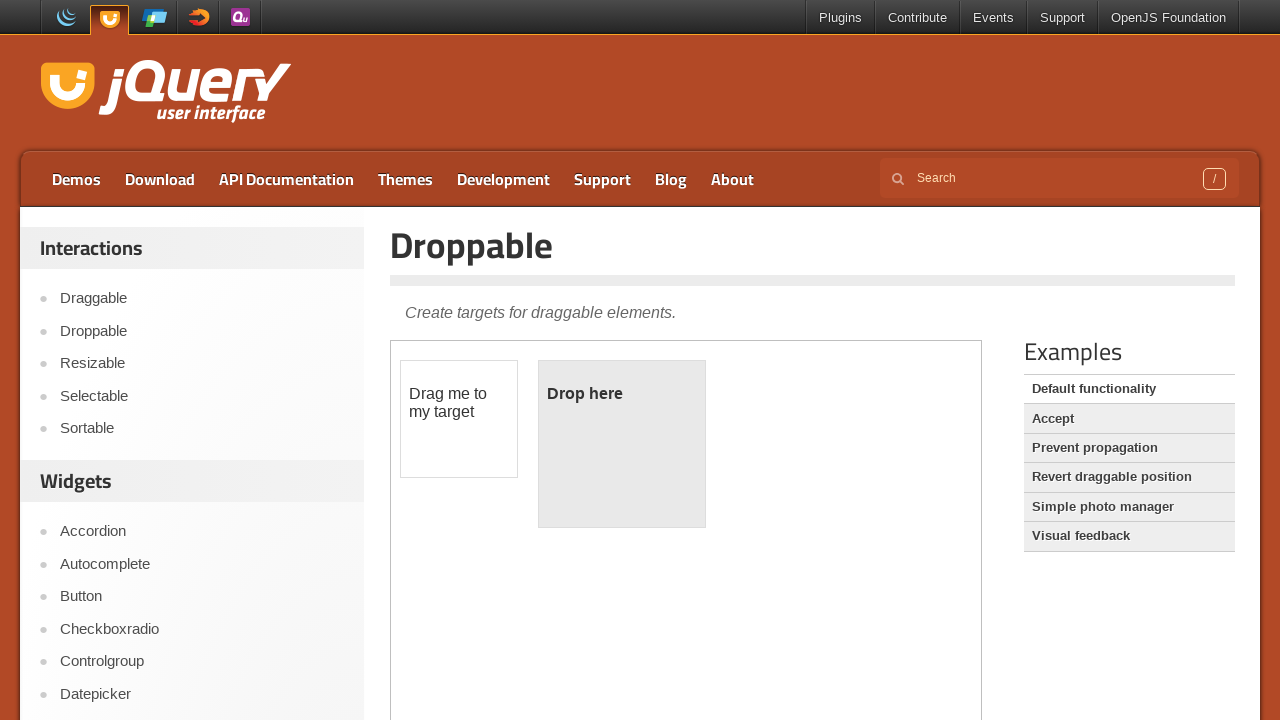

Draggable element became visible
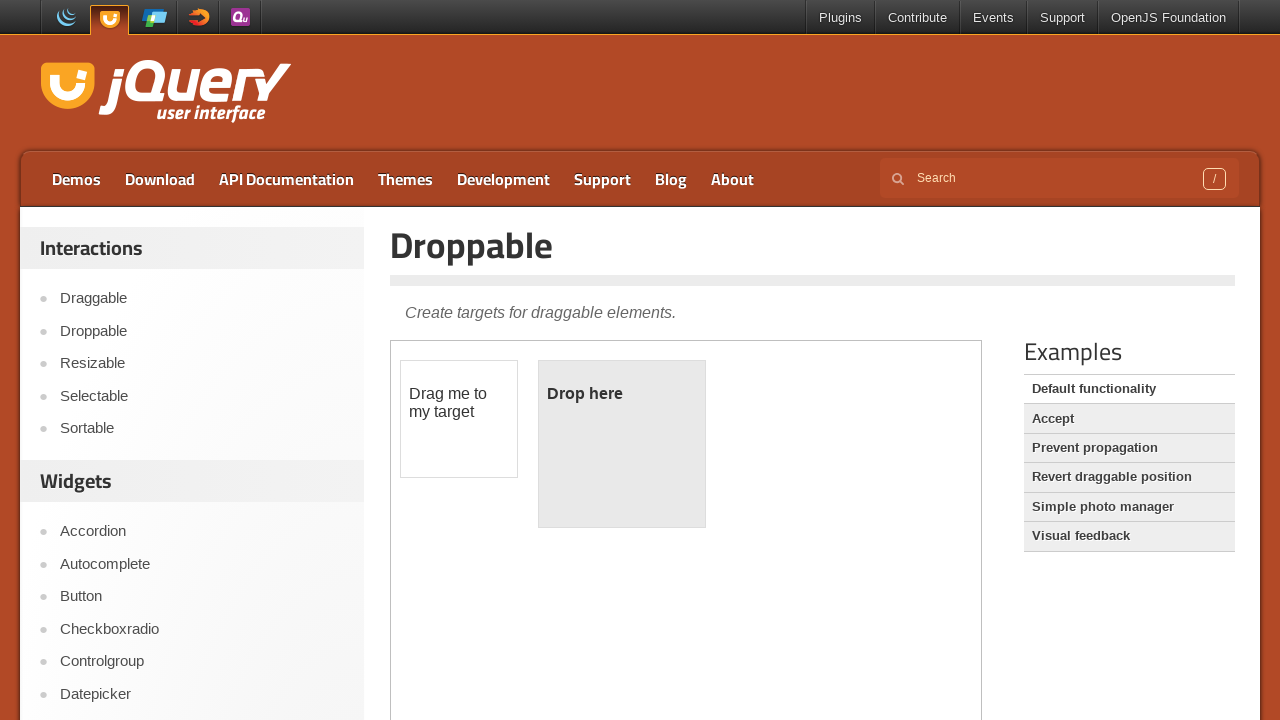

Droppable element became visible
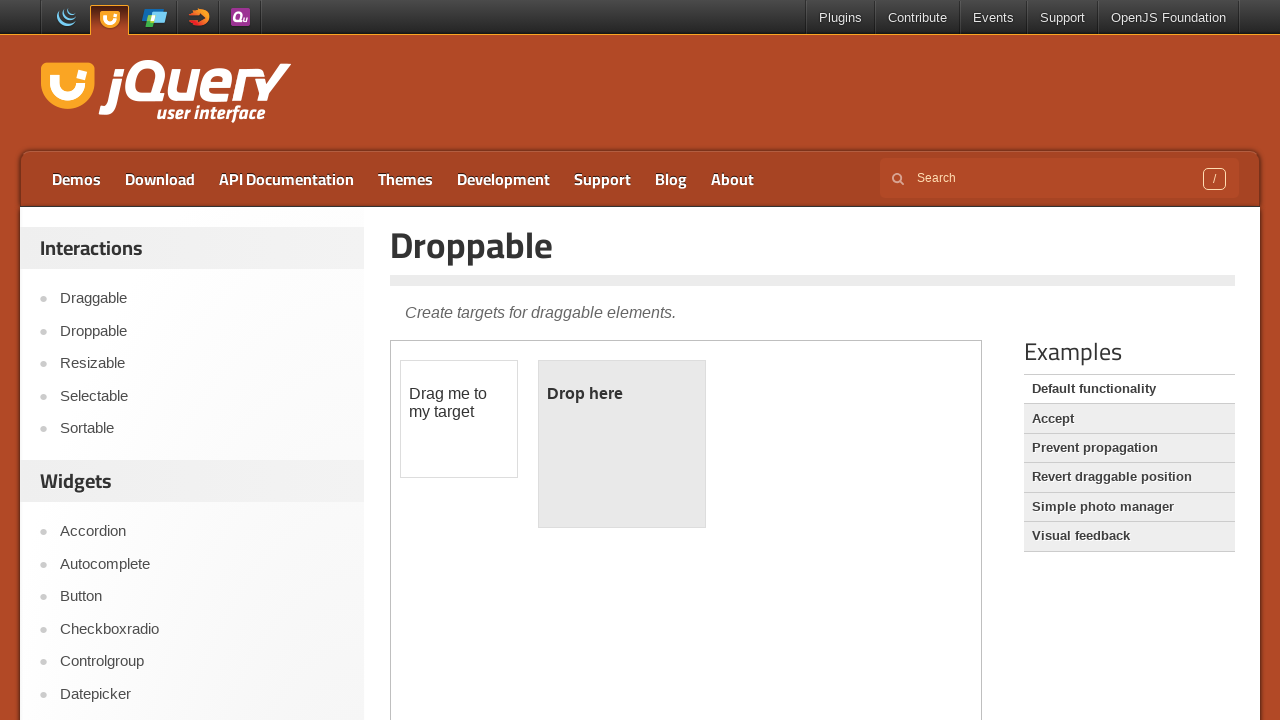

Retrieved bounding box for draggable element
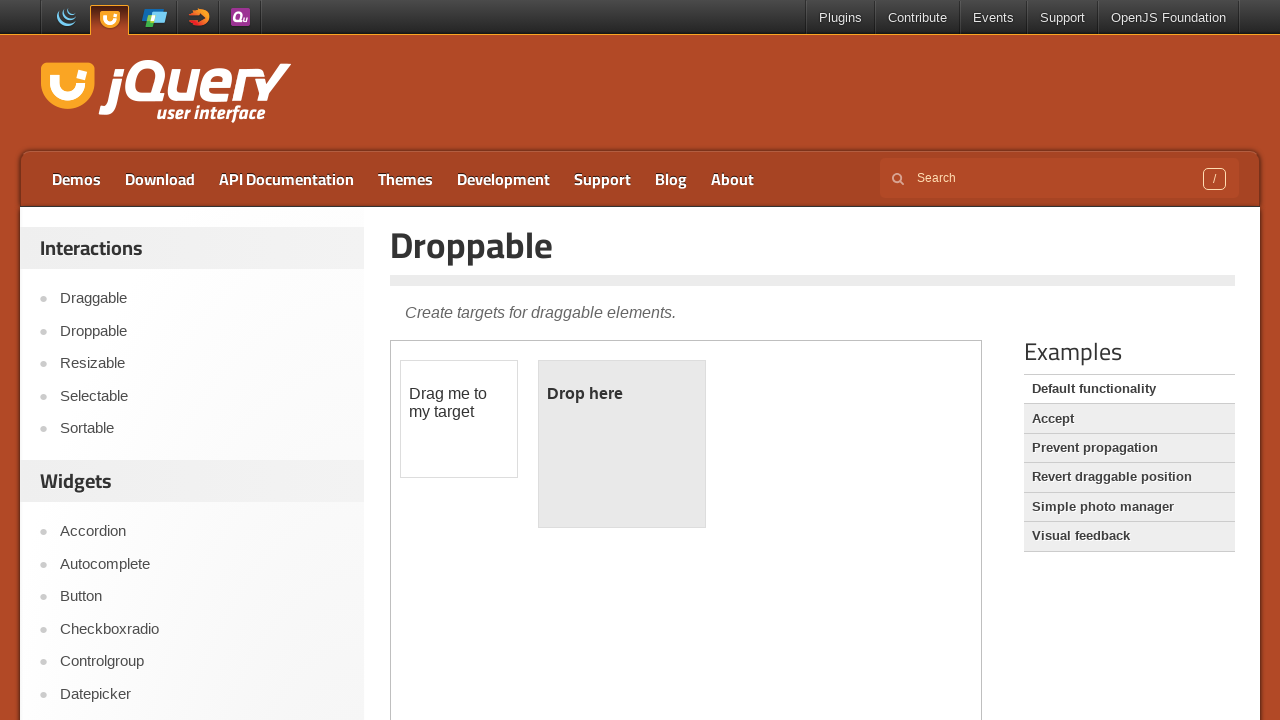

Retrieved bounding box for droppable element
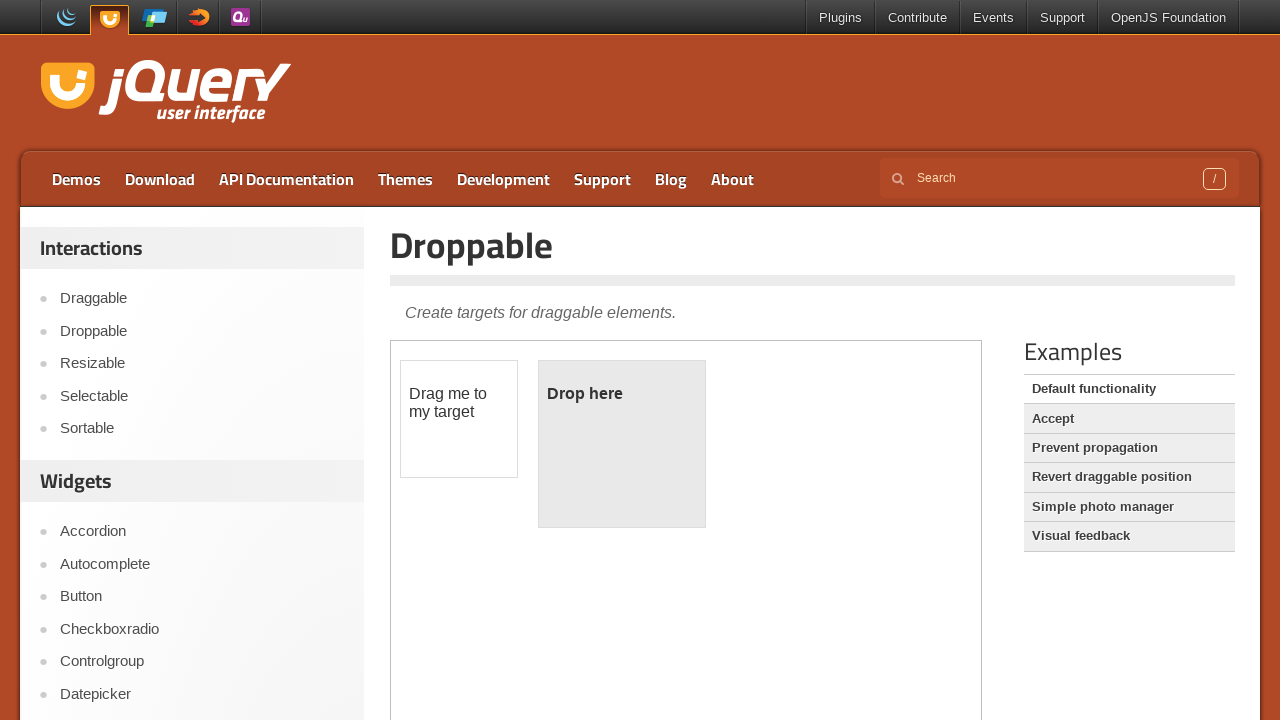

Moved mouse to center of draggable element at (459, 419)
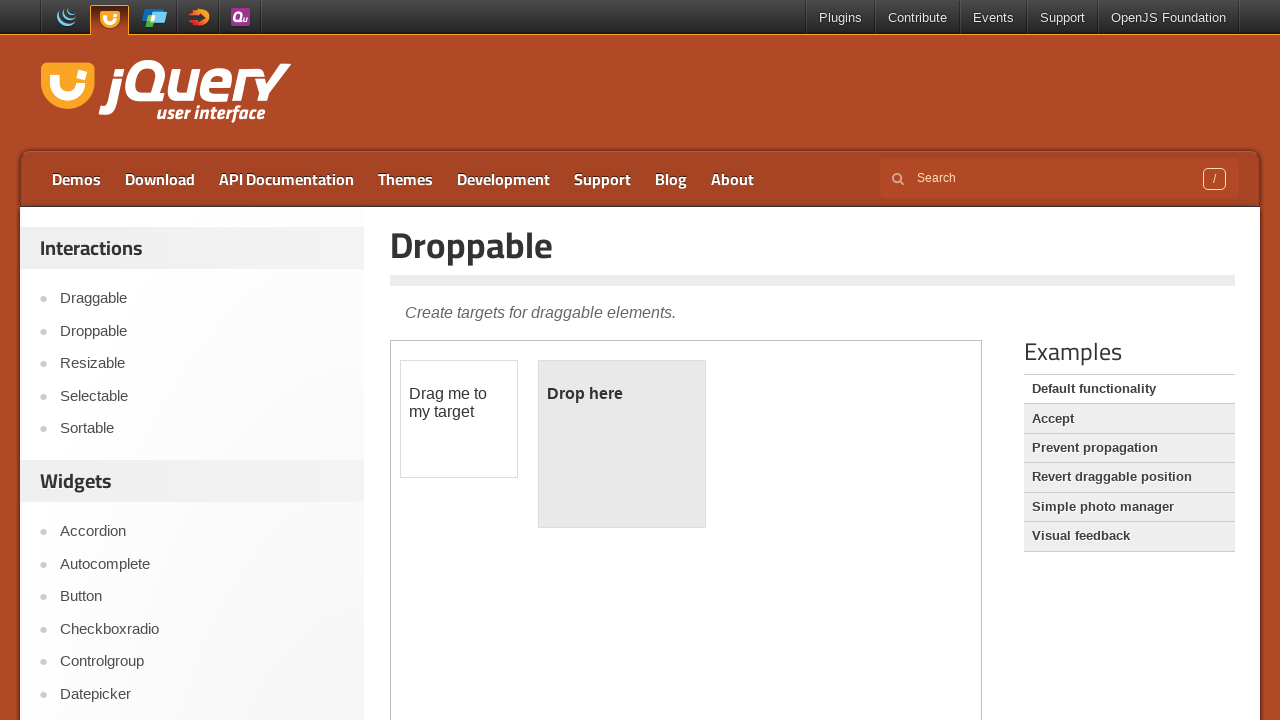

Pressed mouse button down to start drag operation at (459, 419)
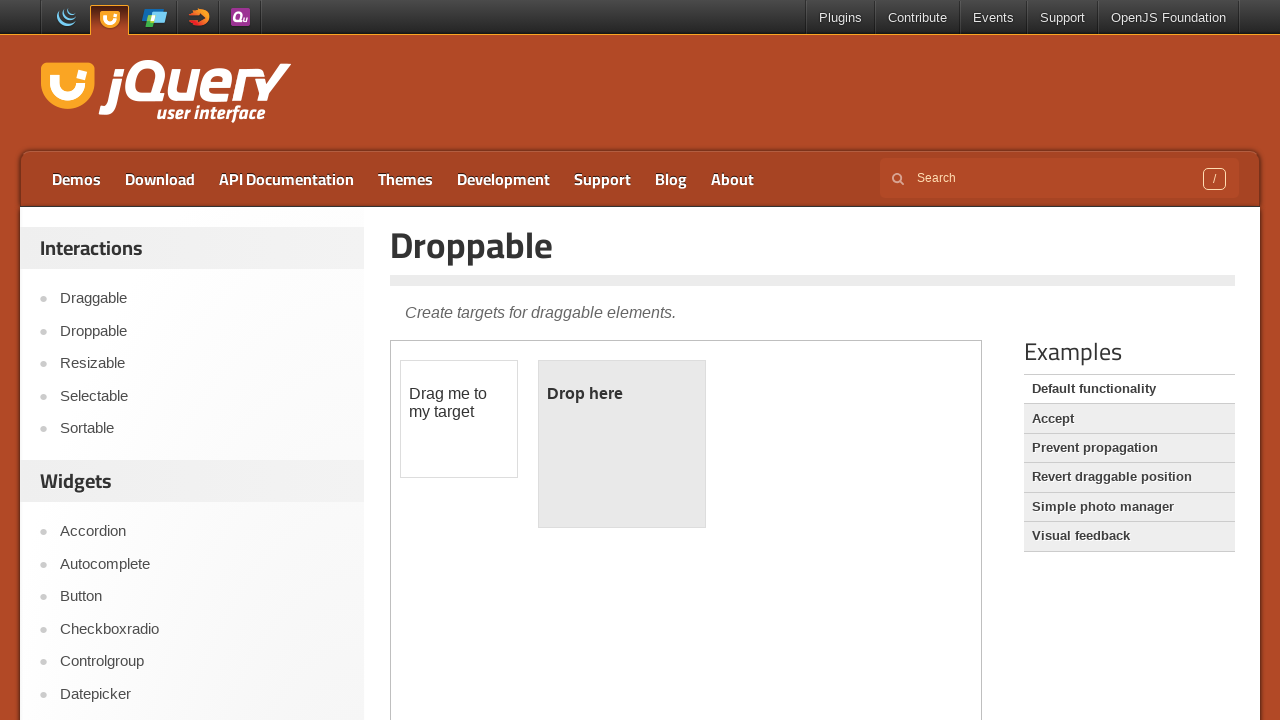

Dragged element to center of droppable target at (622, 444)
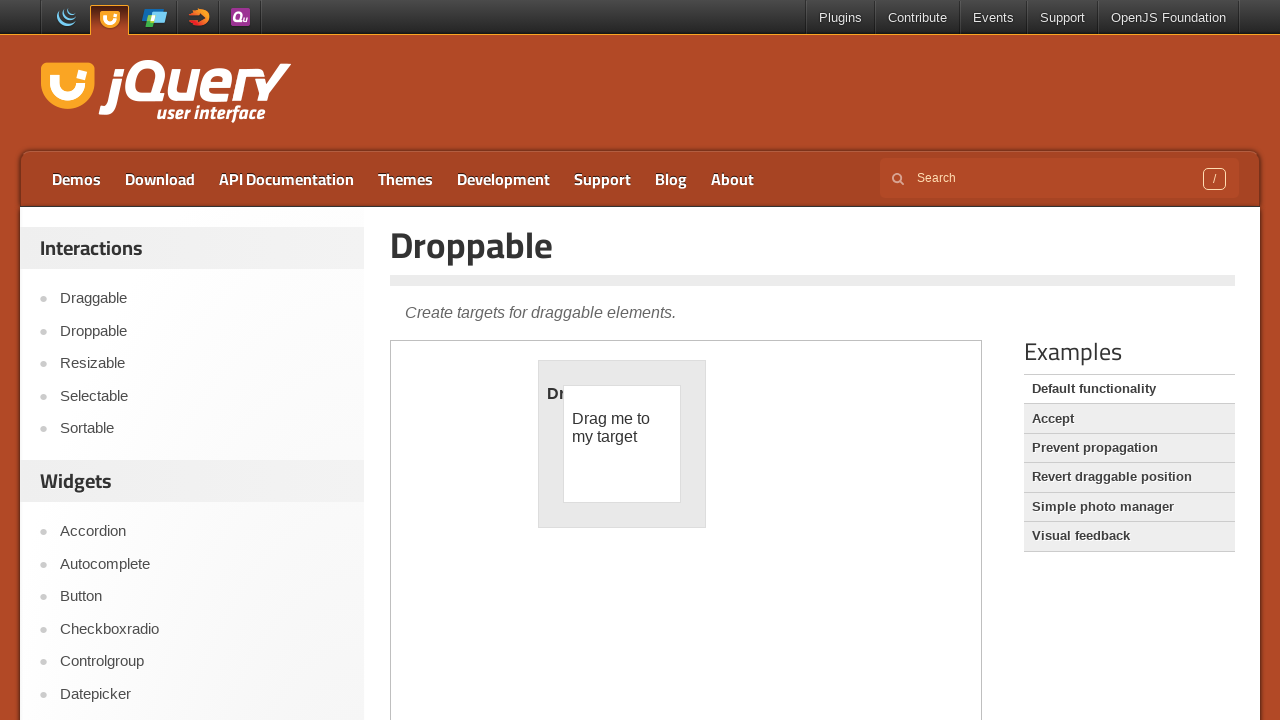

Released mouse button to complete drag and drop at (622, 444)
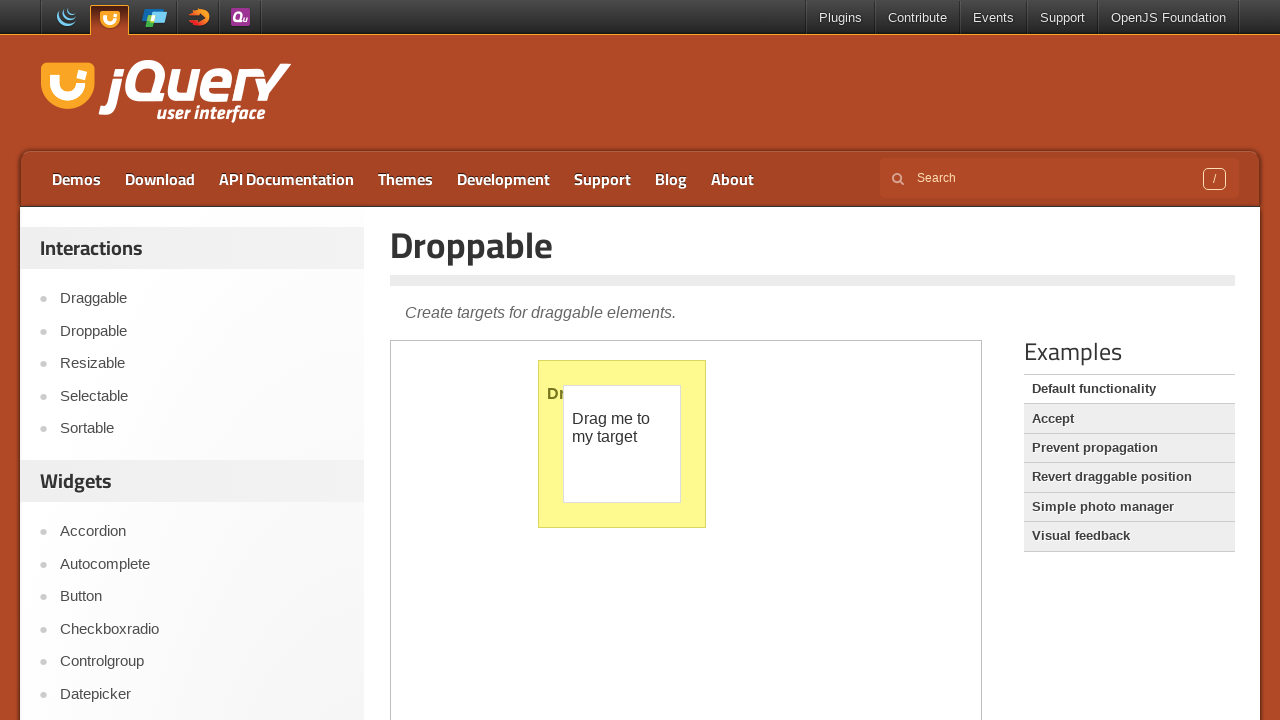

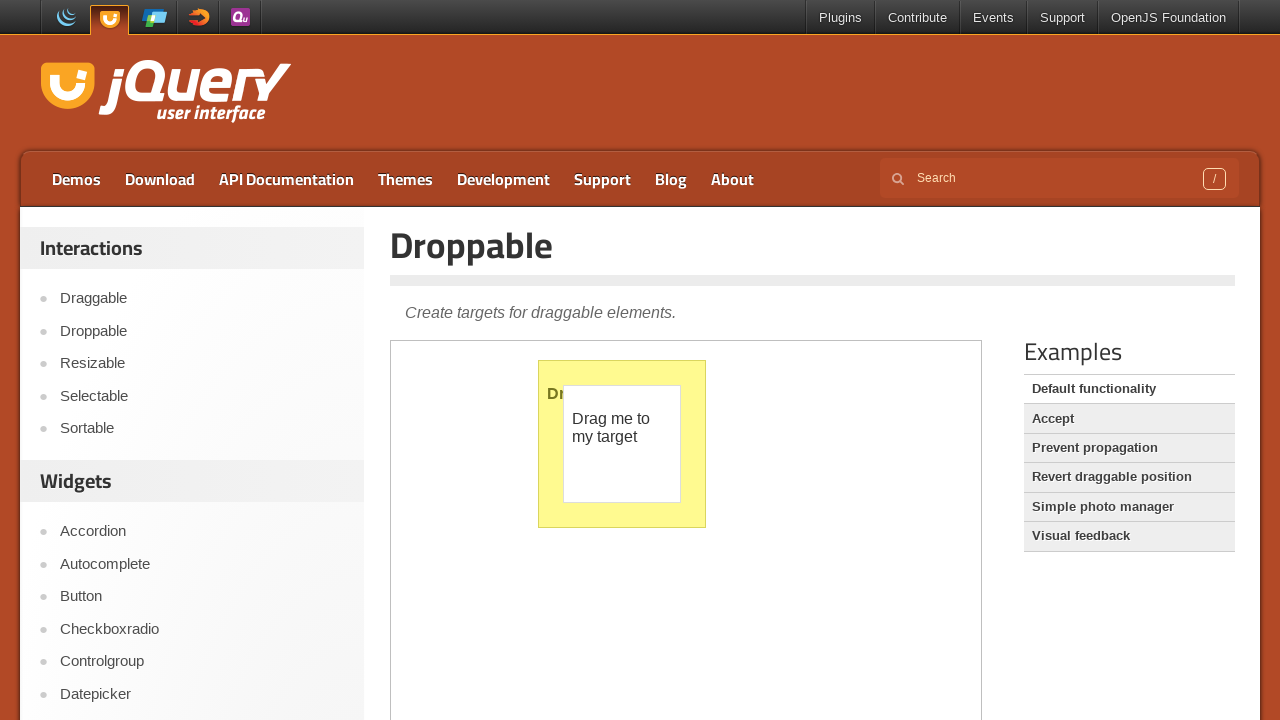